Parameterized test for Firefox 121 browser - adds a todo item and verifies it appears in the list

Starting URL: http://lambdatest.github.io/sample-todo-app

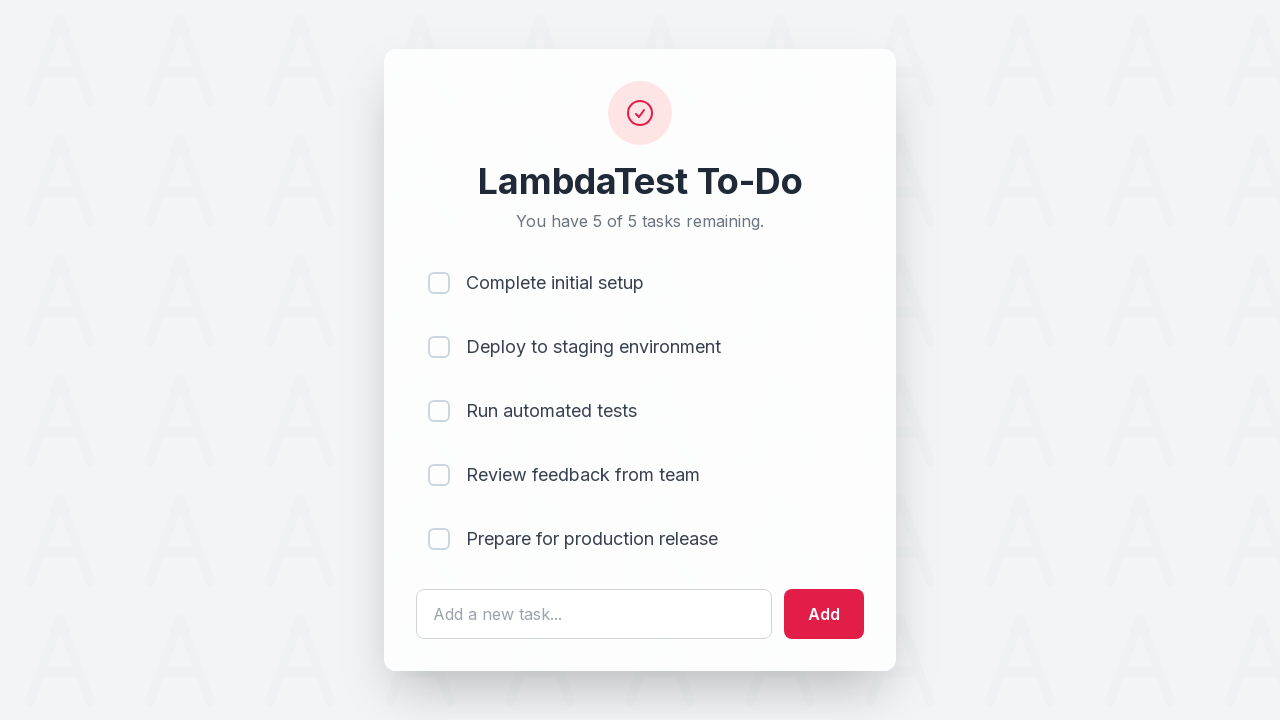

Filled todo input field with 'Learn Selenium' on #sampletodotext
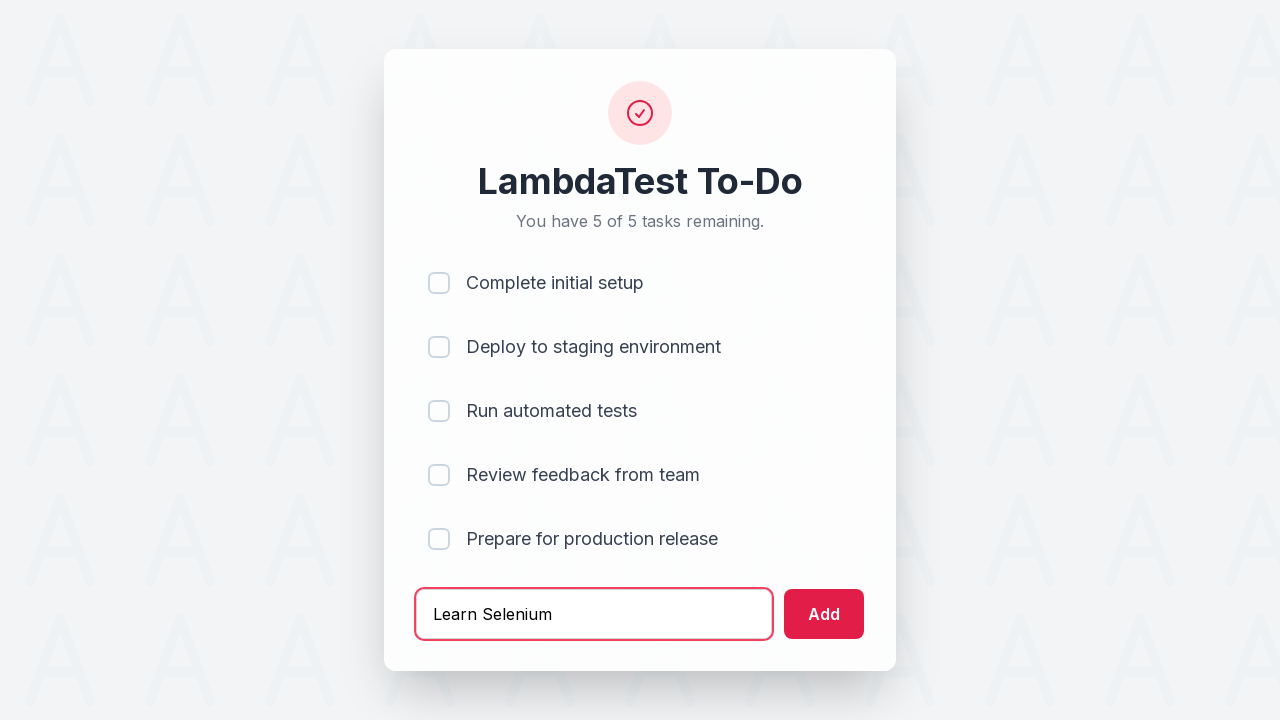

Pressed Enter to submit the todo item on #sampletodotext
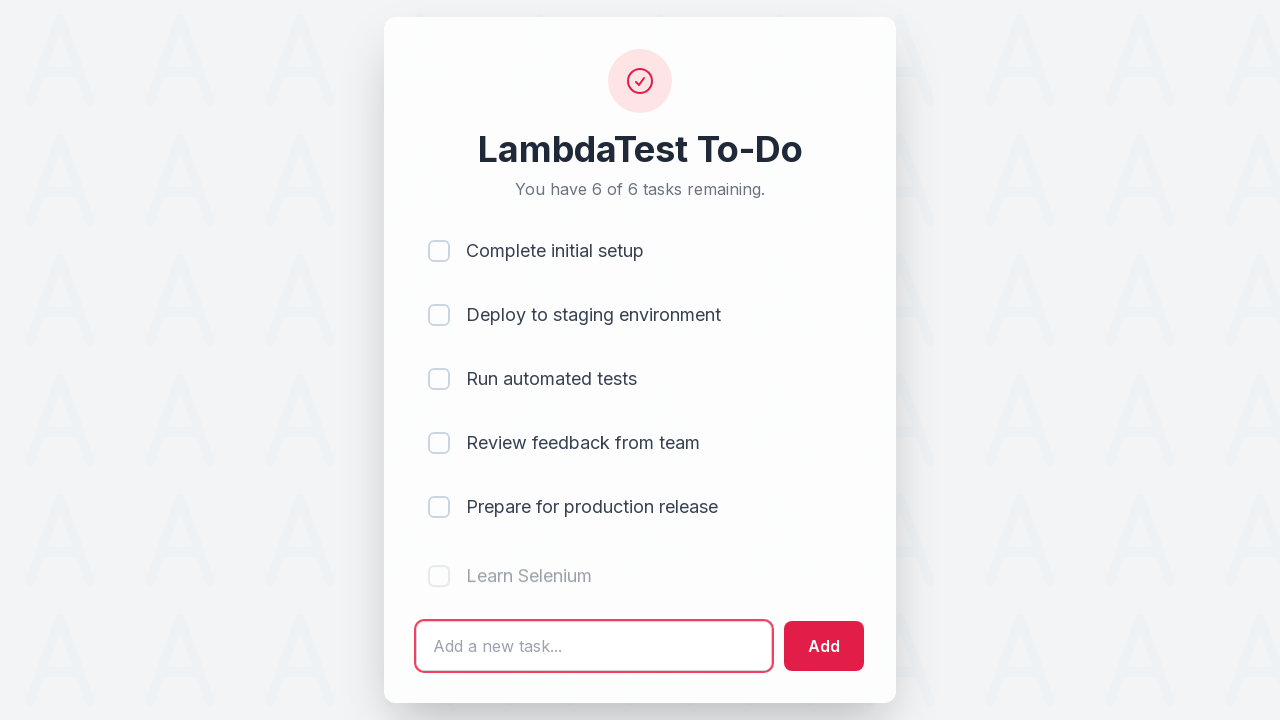

Todo item appeared in the list
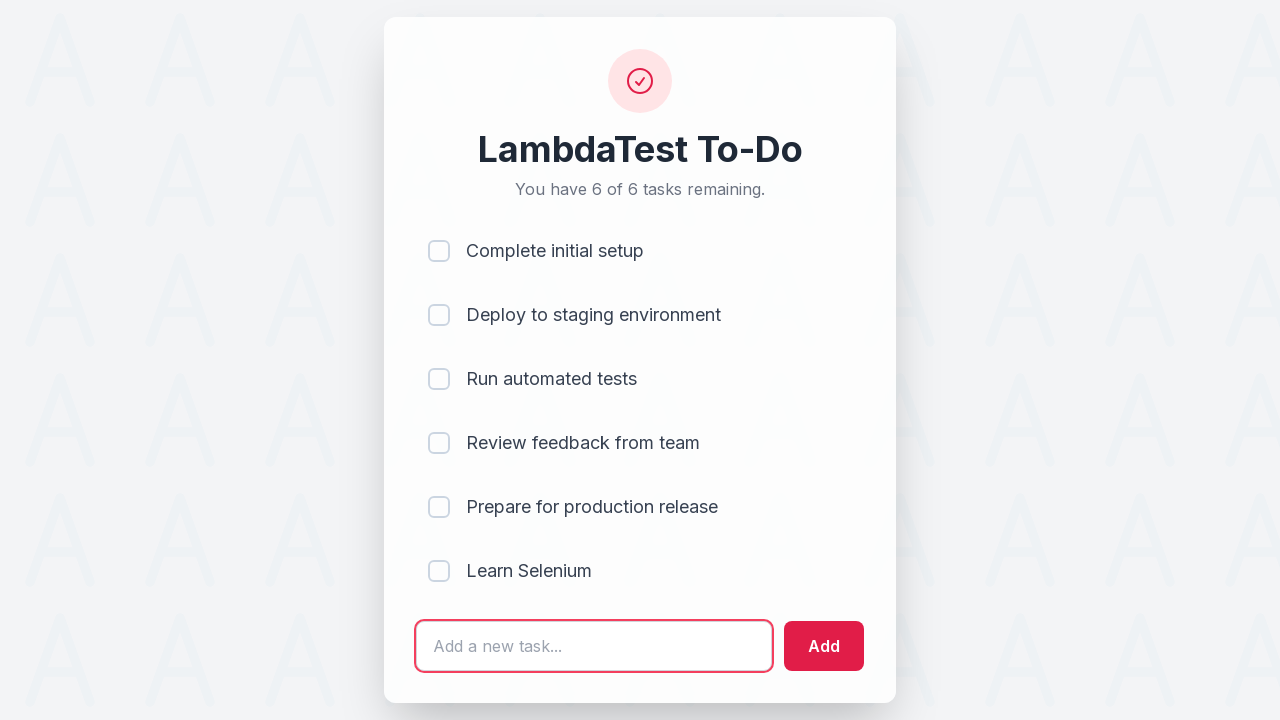

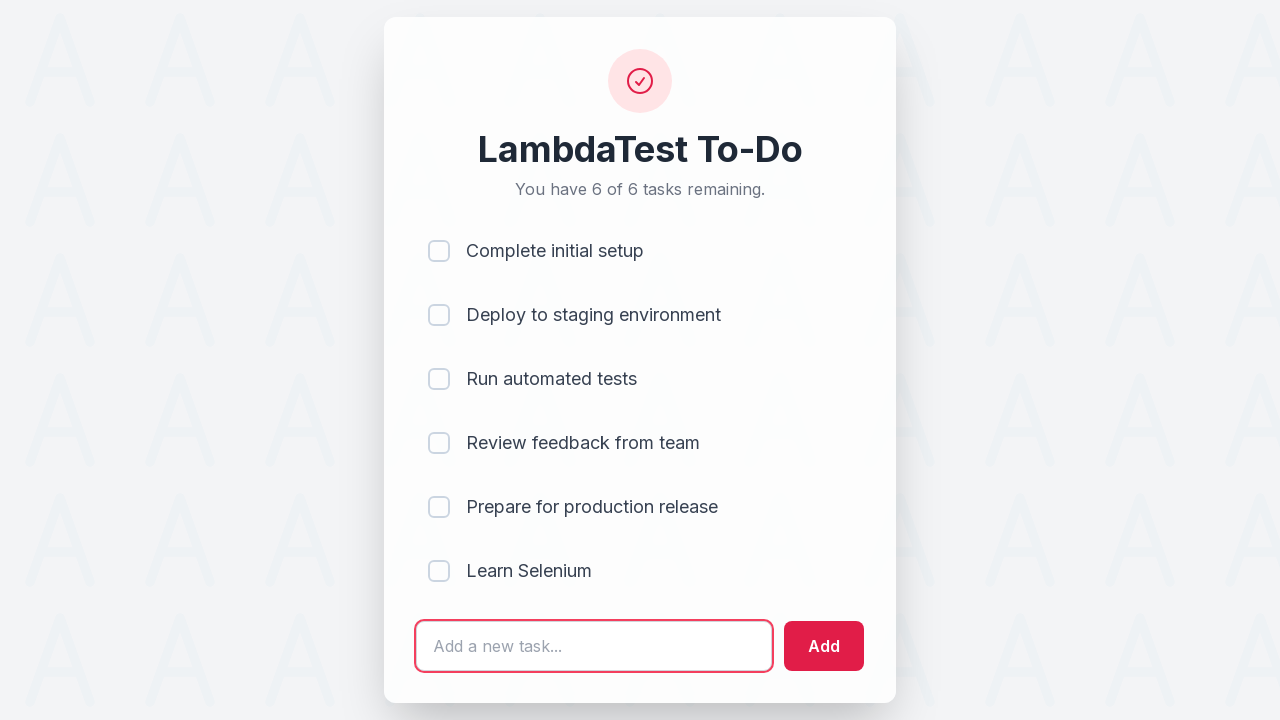